Tests TodoMVC application by adding two todo items, verifying count, and marking one as completed

Starting URL: https://demo.playwright.dev/todomvc/#/

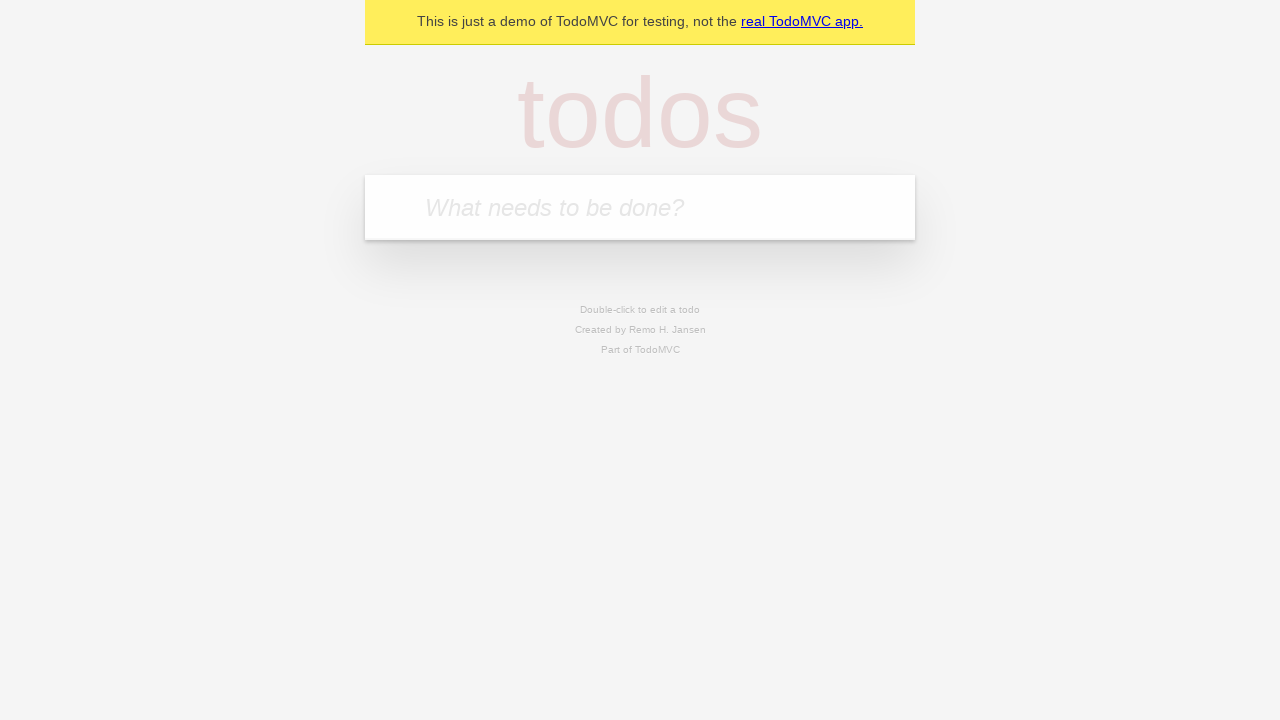

Located todo input field with placeholder 'What needs to be done?'
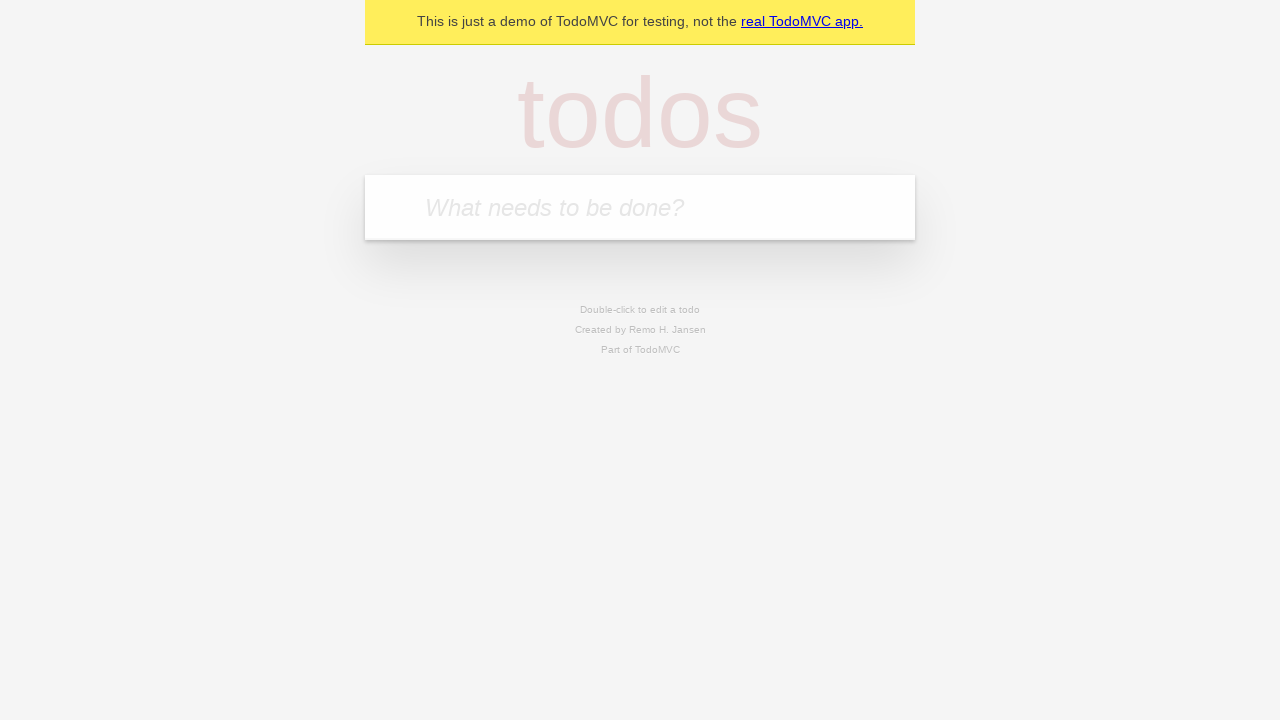

Filled input field with first todo: 'Закончить курс по playwright' on internal:attr=[placeholder="What needs to be done?"i]
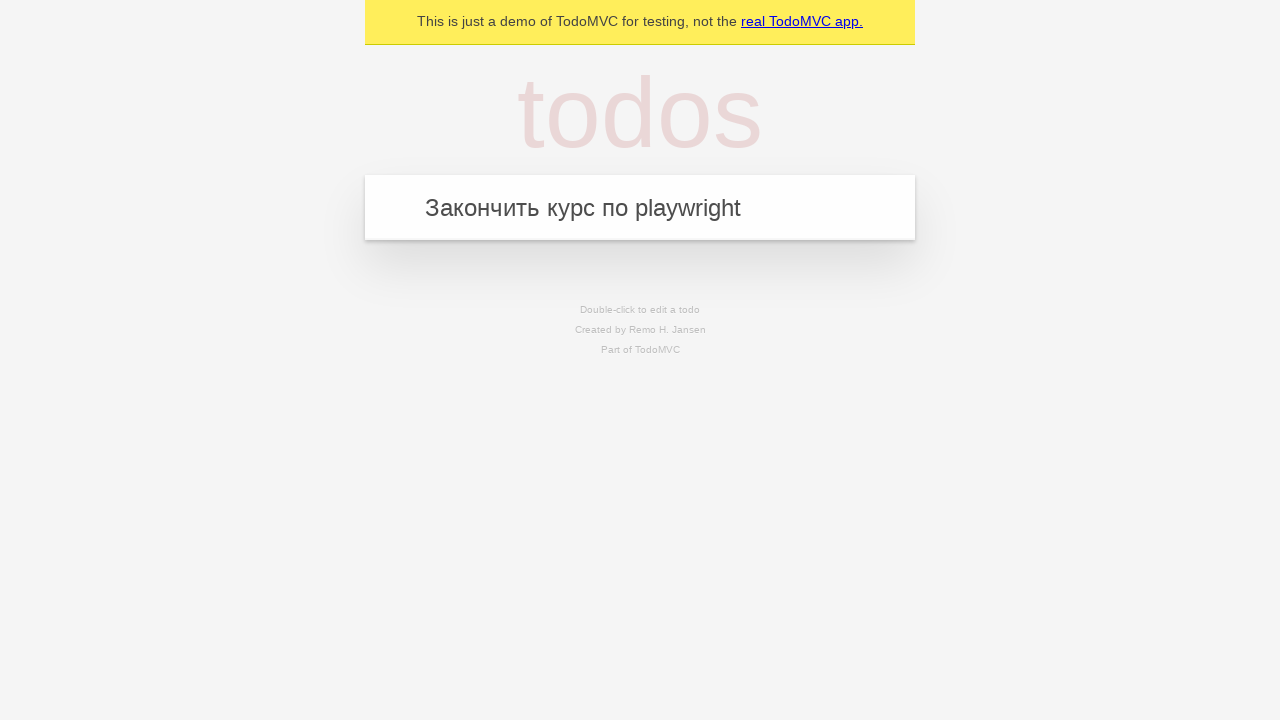

Pressed Enter to add first todo item on internal:attr=[placeholder="What needs to be done?"i]
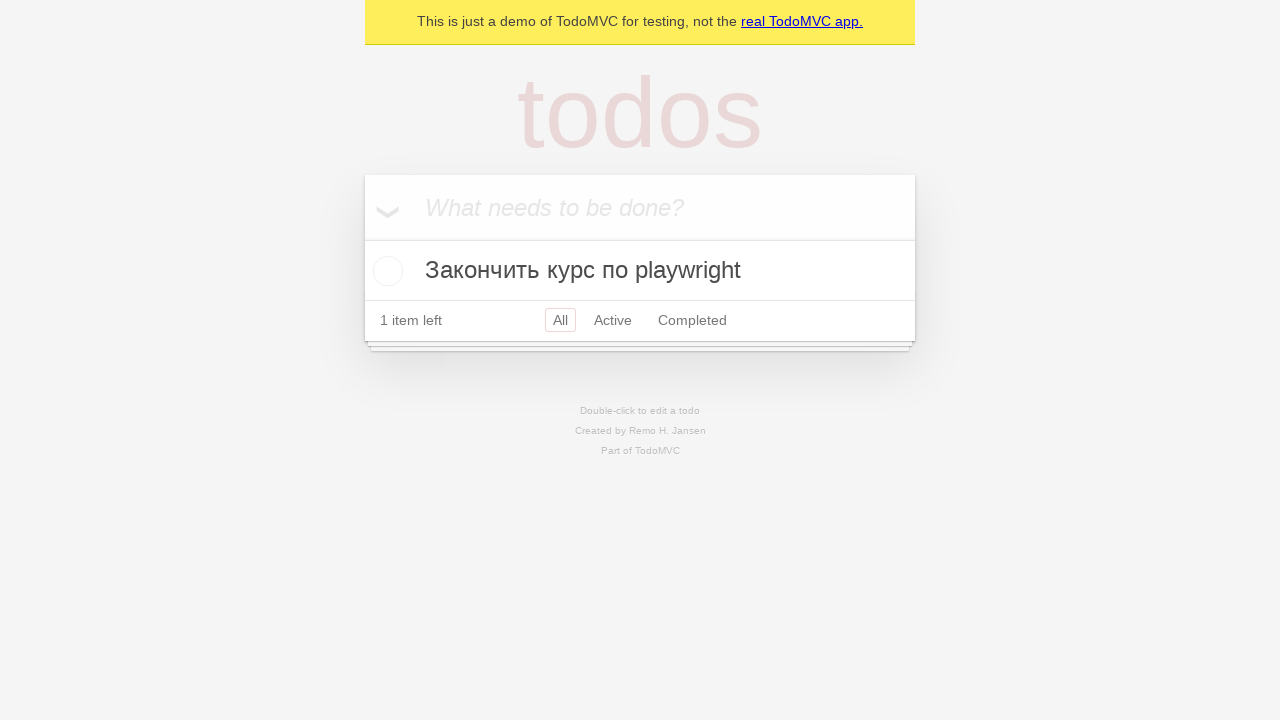

Filled input field with second todo: 'Добавить в резюме, что умею автоматизировать' on internal:attr=[placeholder="What needs to be done?"i]
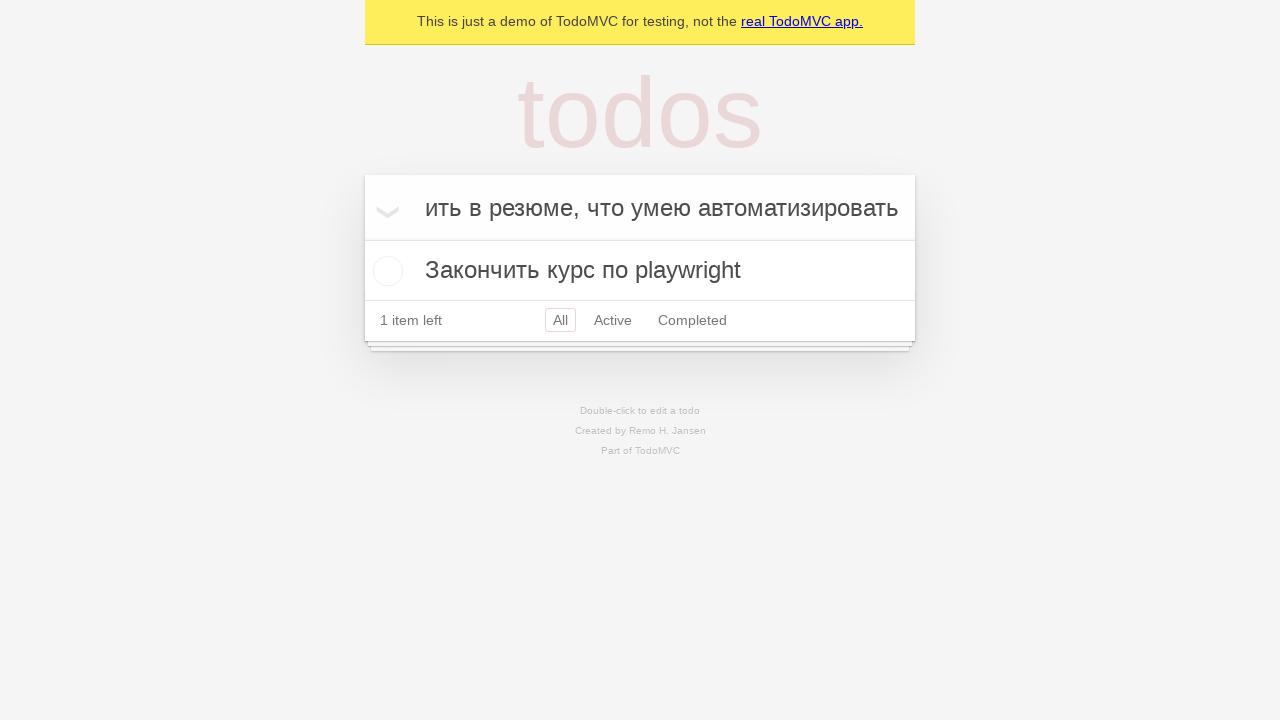

Pressed Enter to add second todo item on internal:attr=[placeholder="What needs to be done?"i]
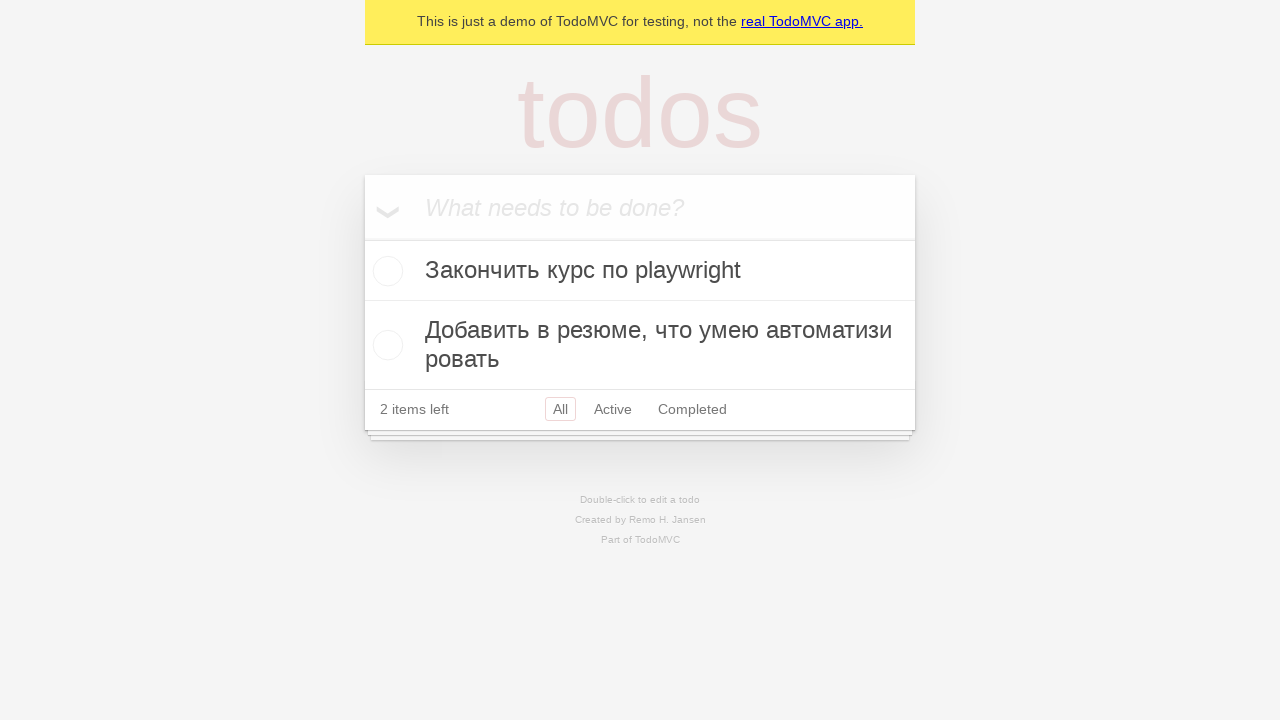

Waited for first todo item to be visible
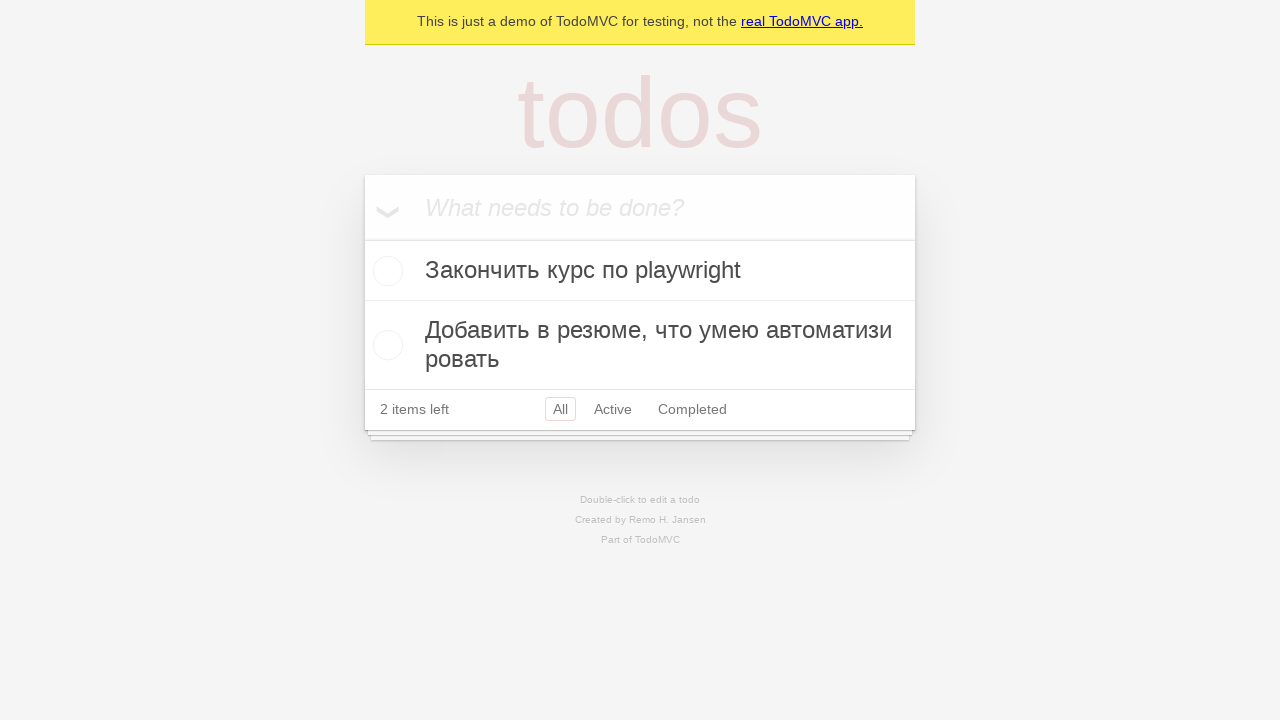

Clicked checkbox on first todo item to mark it as completed at (385, 271) on internal:testid=[data-testid="todo-item"s] >> internal:role=checkbox >> nth=0
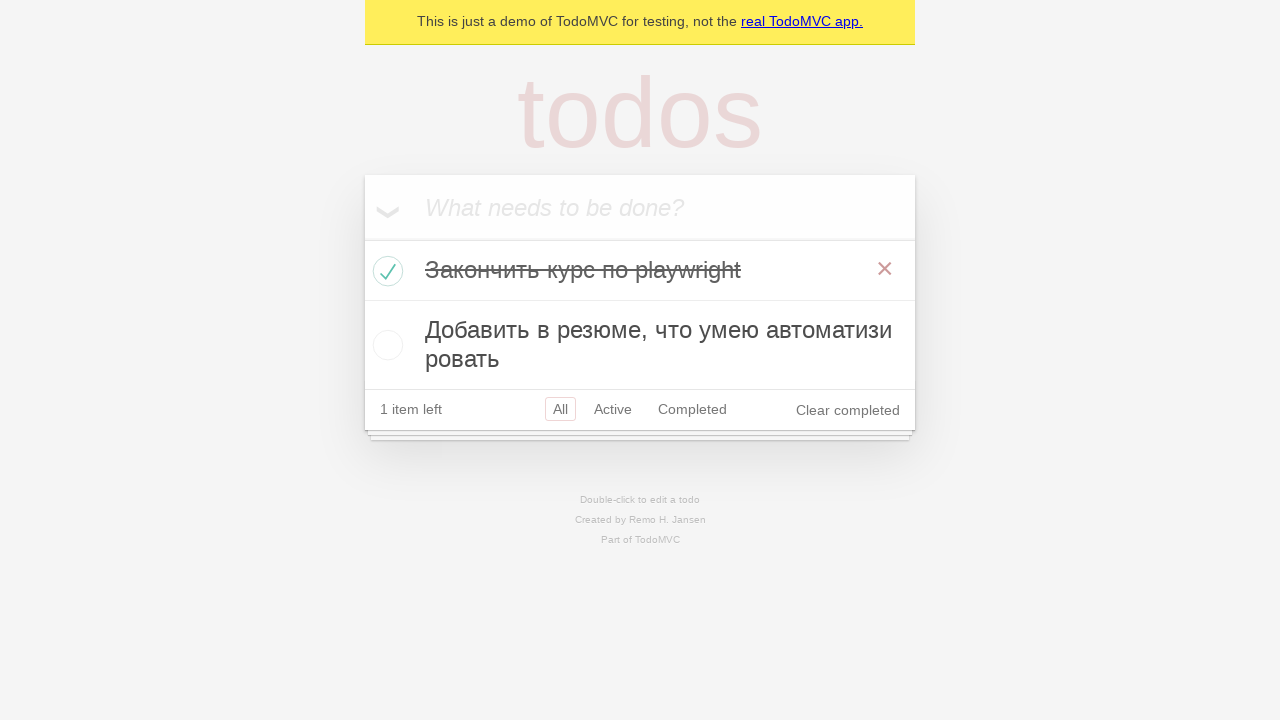

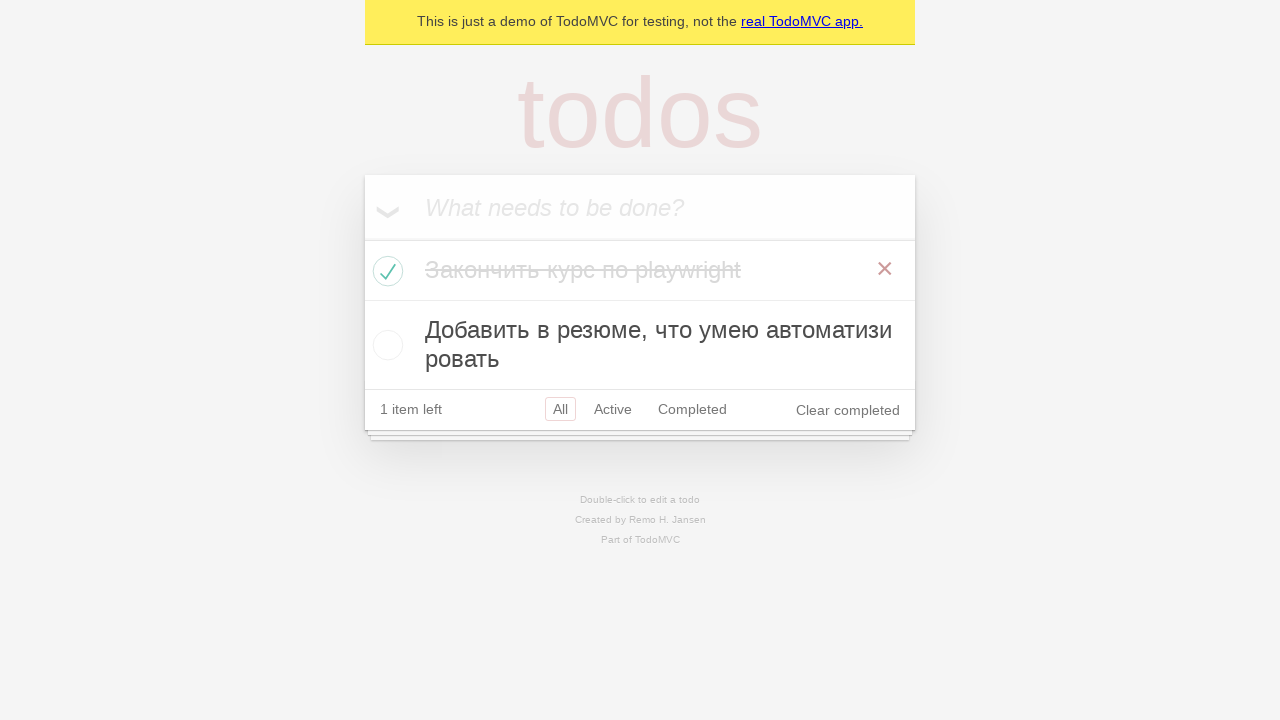